Navigates to OrangeHRM page and verifies the page title

Starting URL: http://alchemy.hguy.co/orangehrm

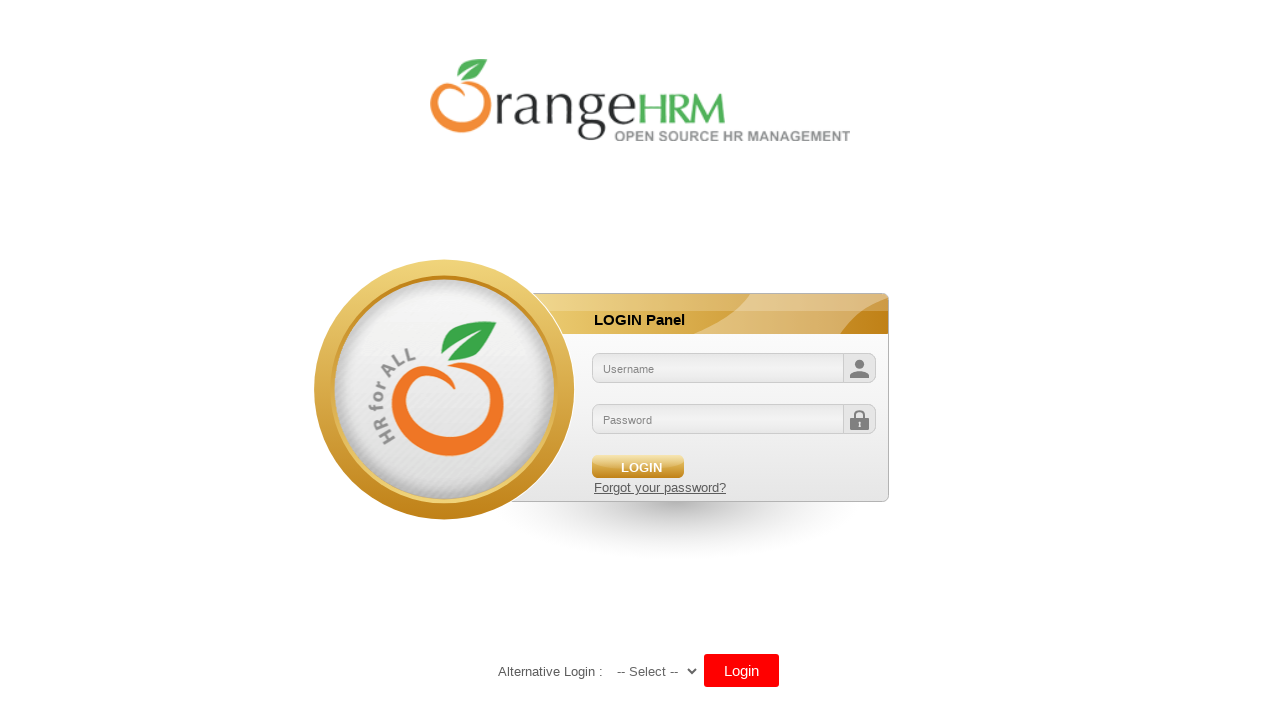

Retrieved page title
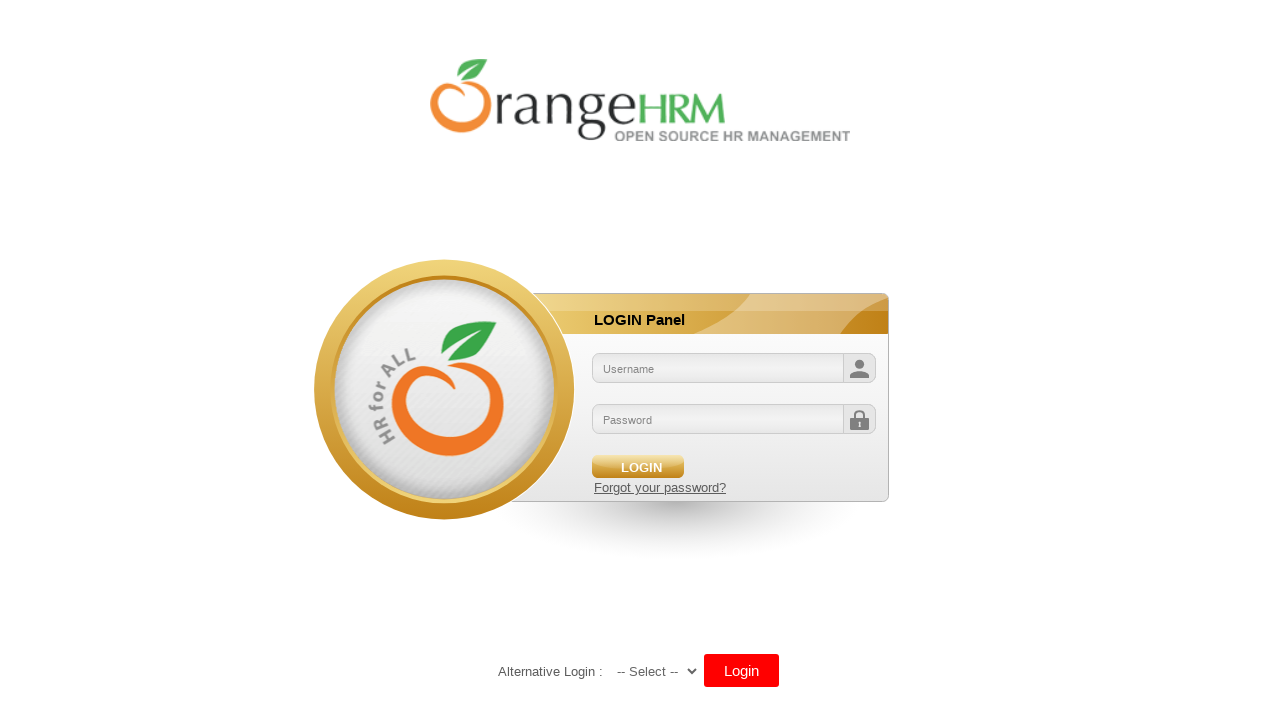

Page title is: OrangeHRM
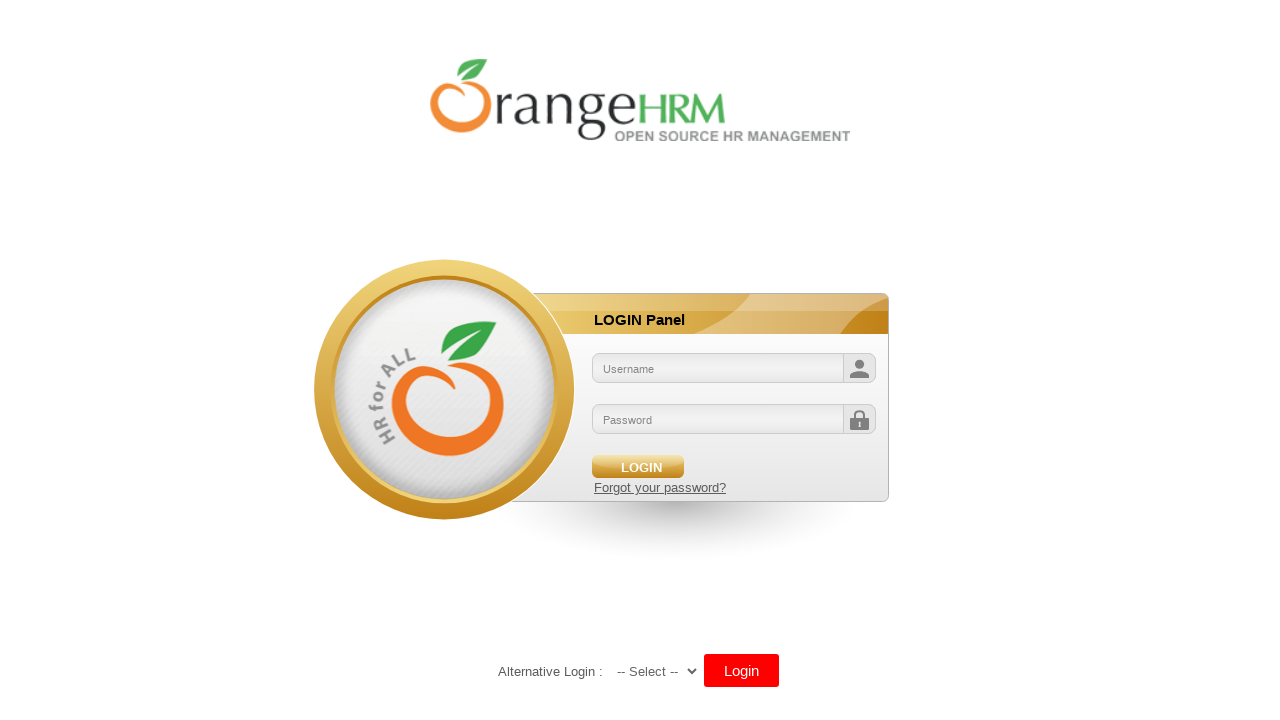

Verified page title matches 'OrangeHRM': True
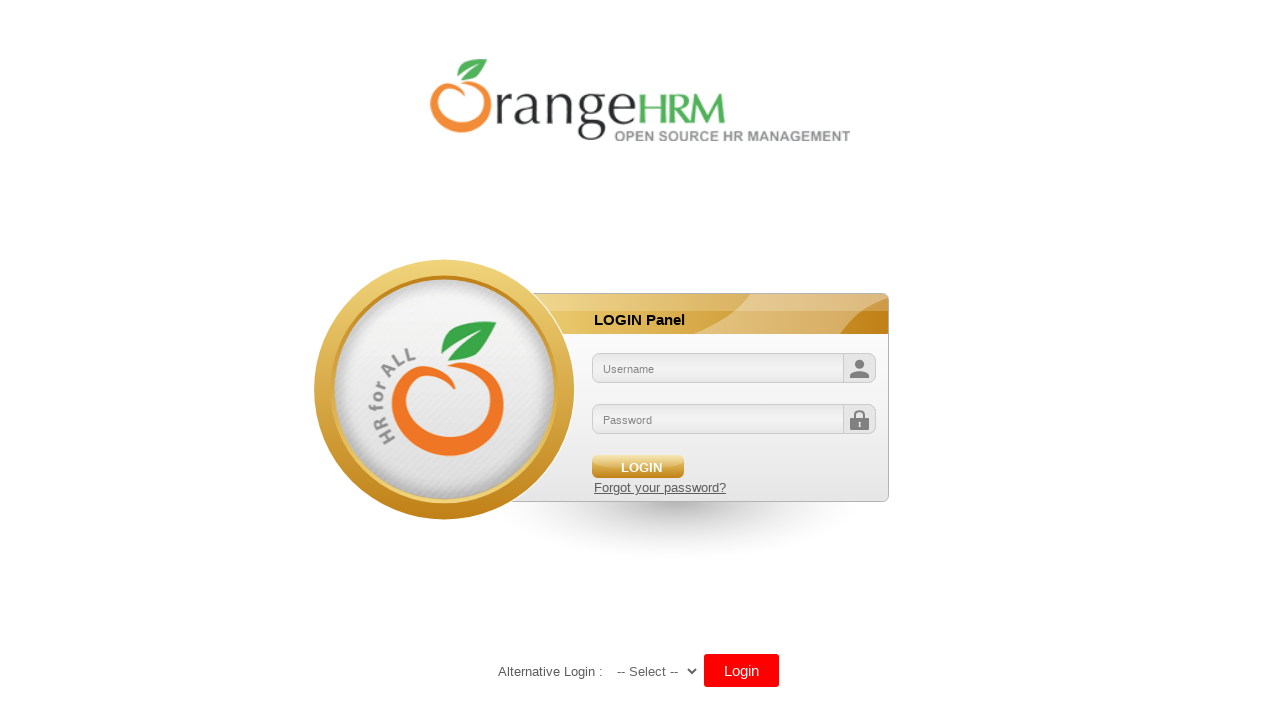

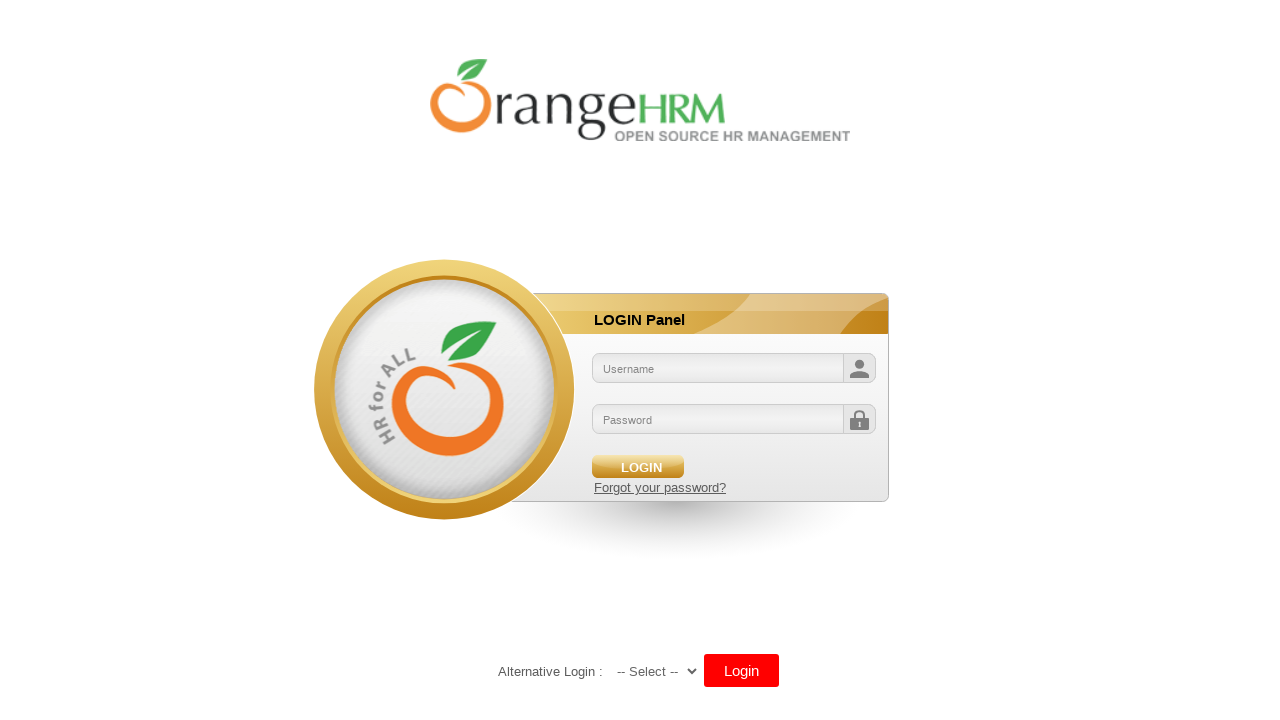